Tests that the counter displays the correct number of todo items as items are added.

Starting URL: https://demo.playwright.dev/todomvc

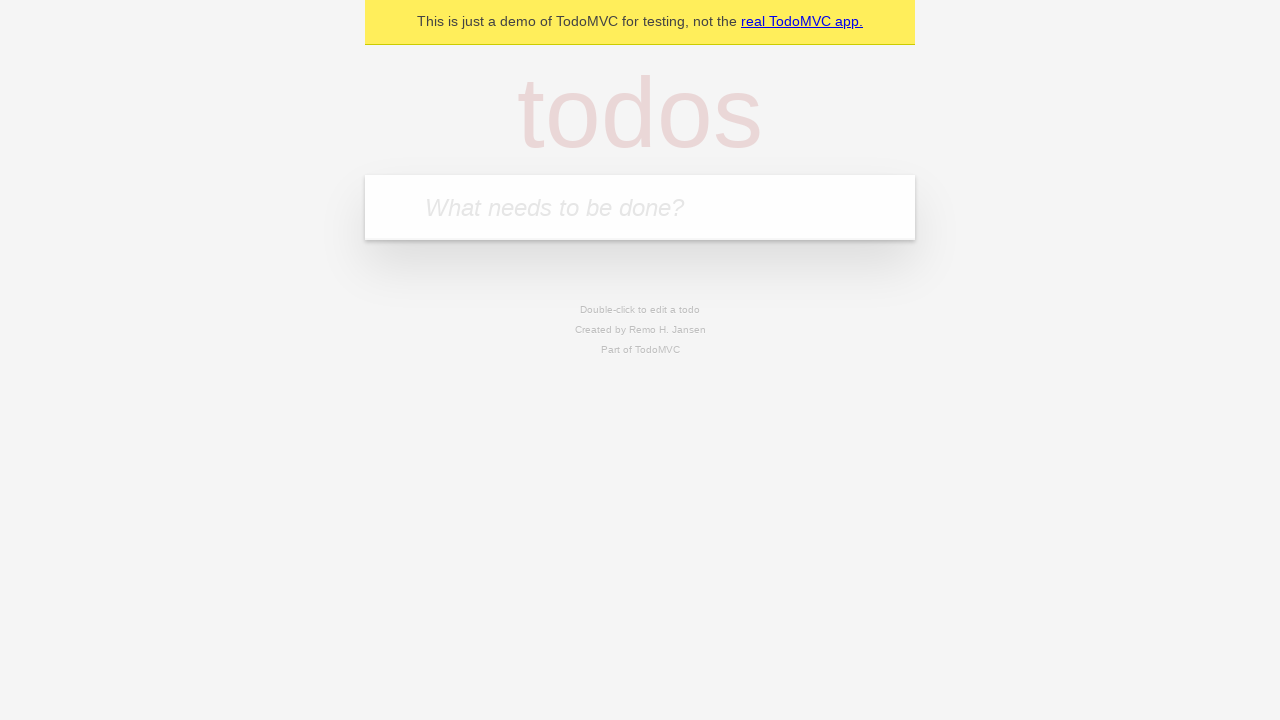

Located the 'What needs to be done?' input field
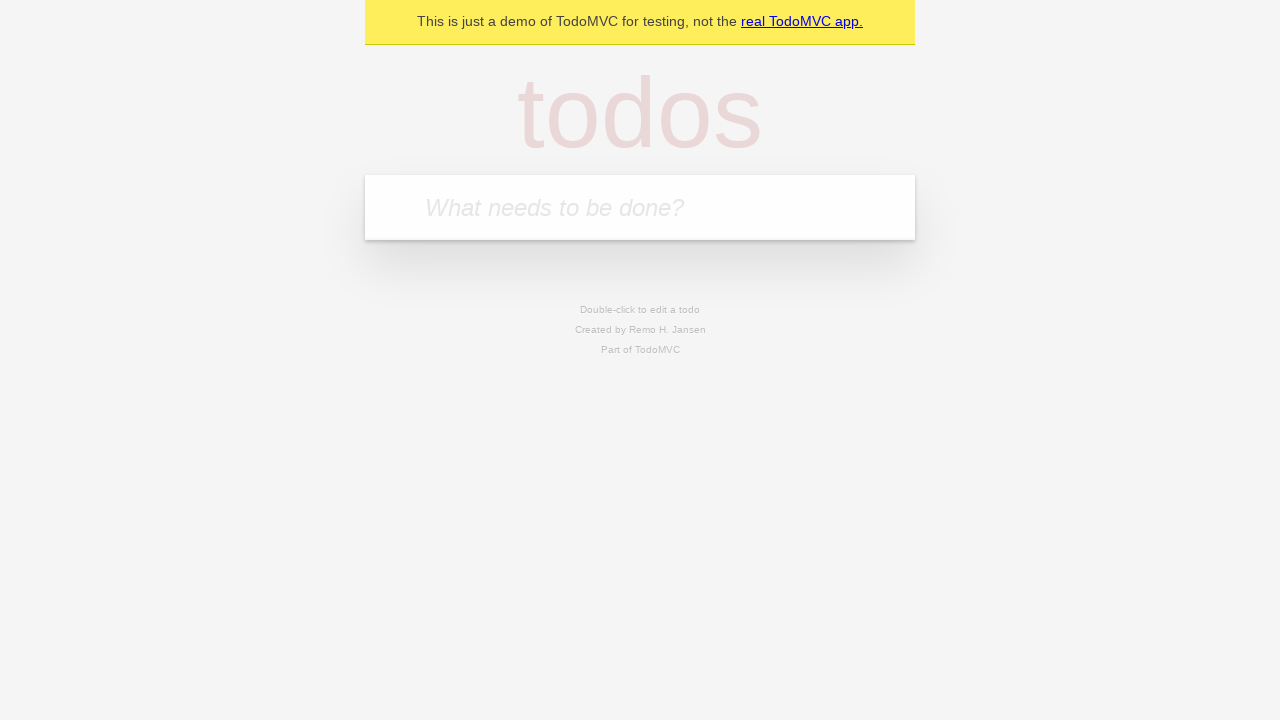

Filled first todo item with 'buy some cheese' on internal:attr=[placeholder="What needs to be done?"i]
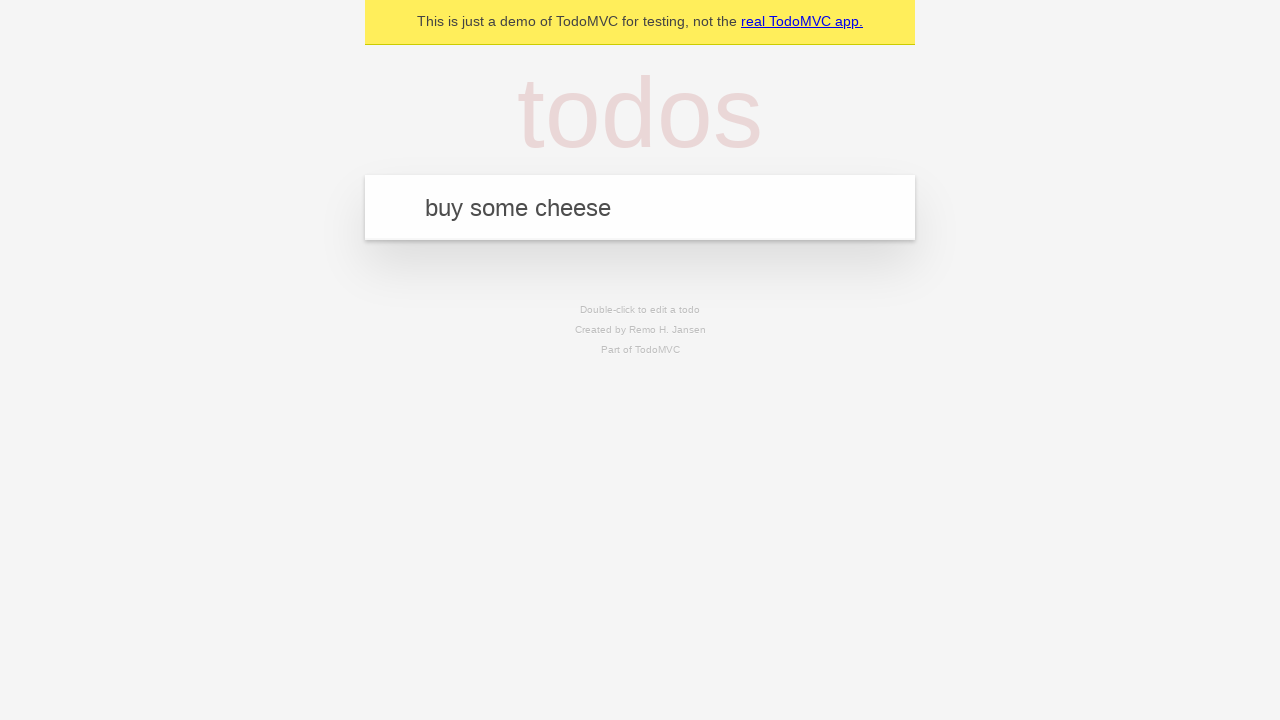

Pressed Enter to add first todo item on internal:attr=[placeholder="What needs to be done?"i]
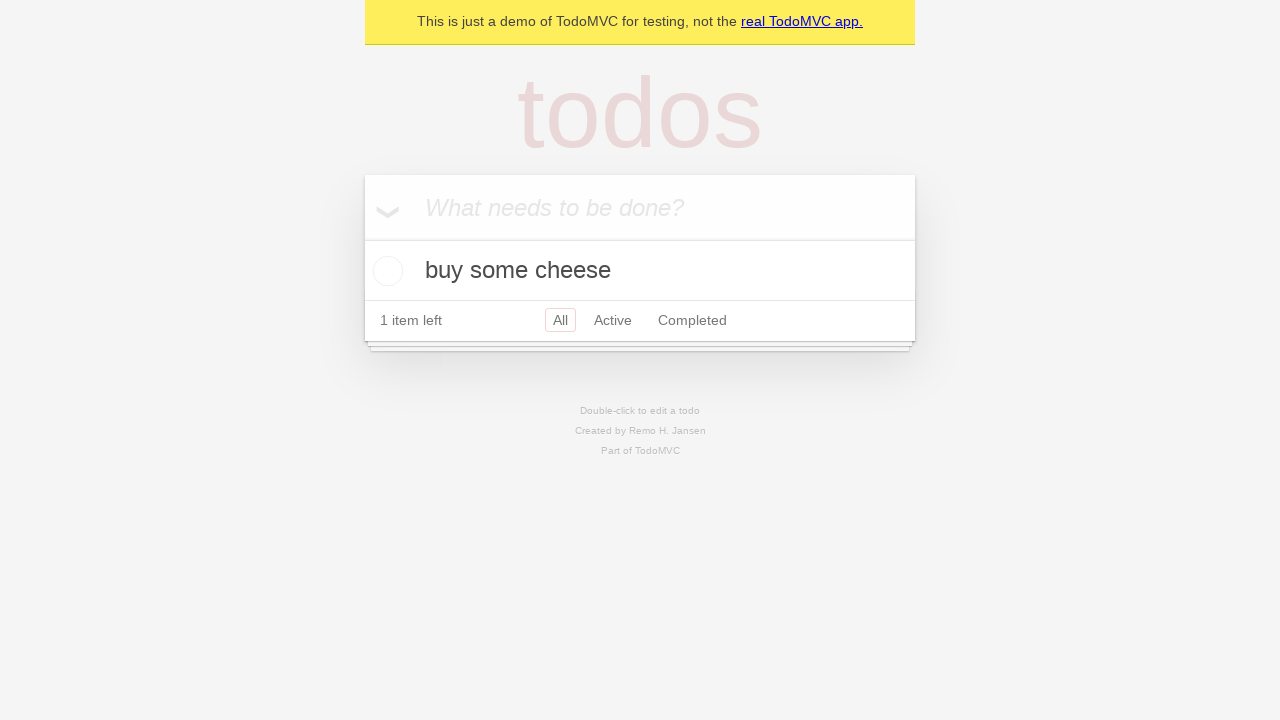

Todo counter element loaded
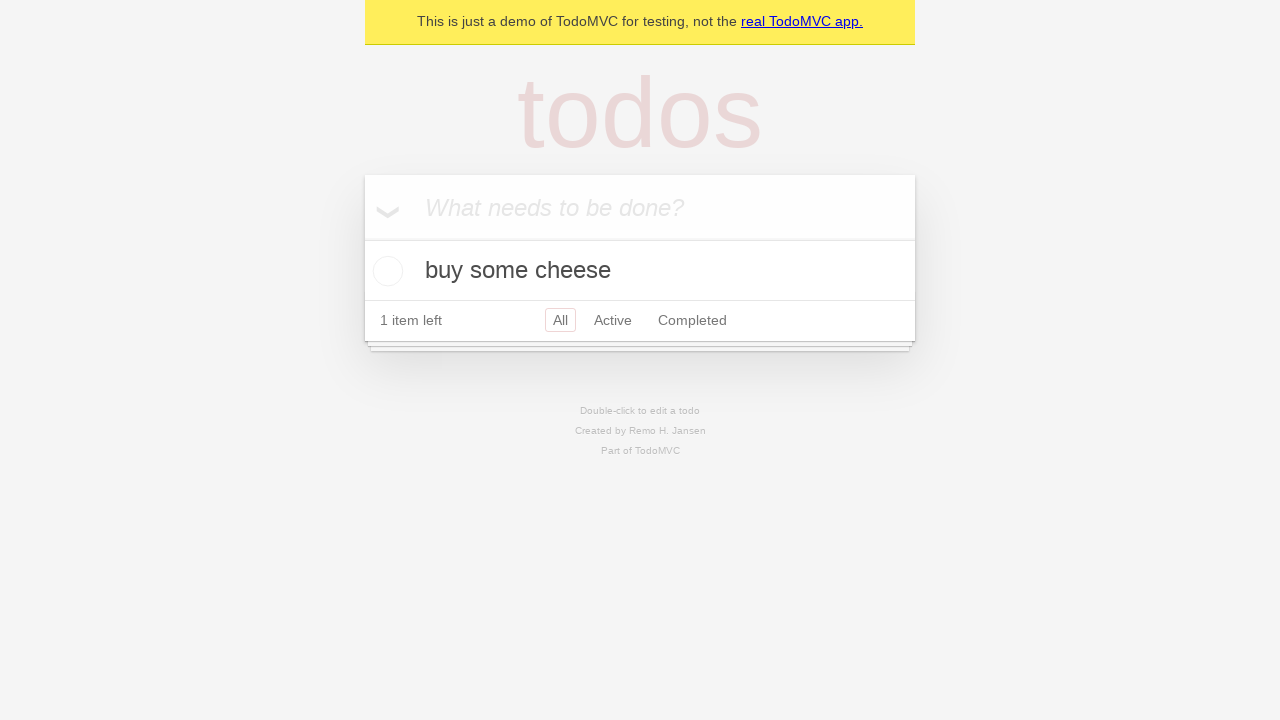

Filled second todo item with 'feed the cat' on internal:attr=[placeholder="What needs to be done?"i]
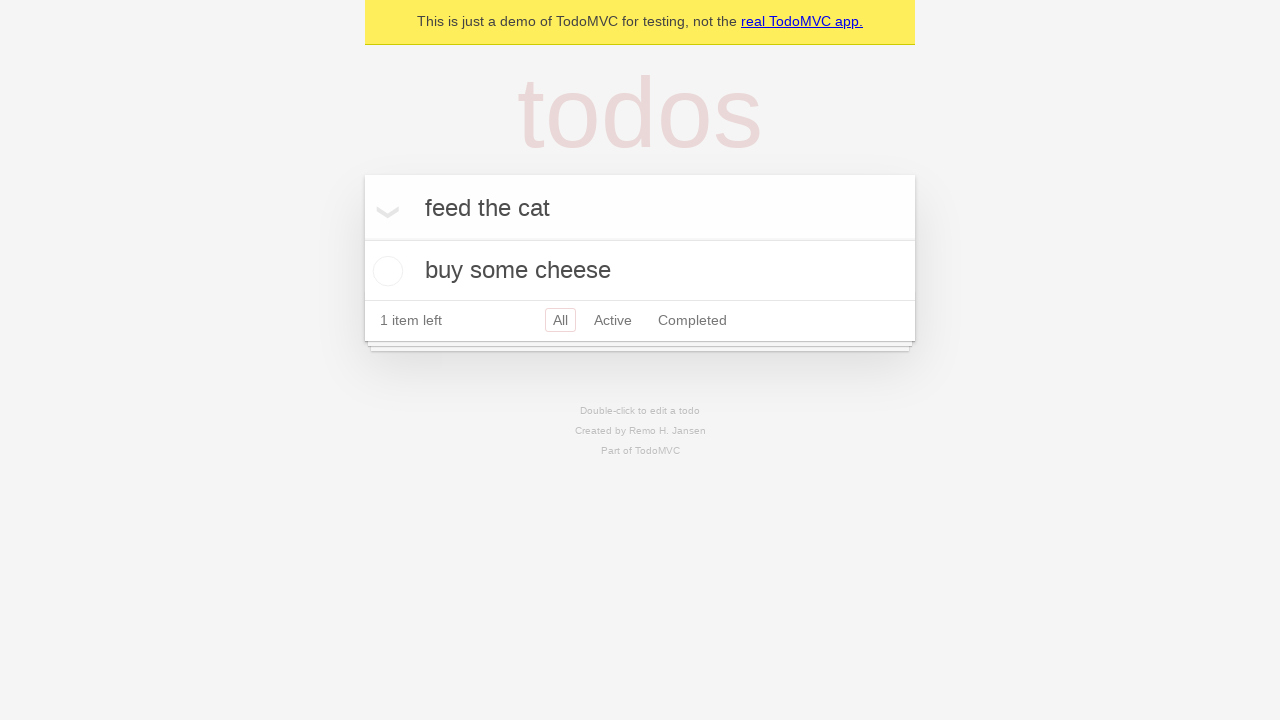

Pressed Enter to add second todo item on internal:attr=[placeholder="What needs to be done?"i]
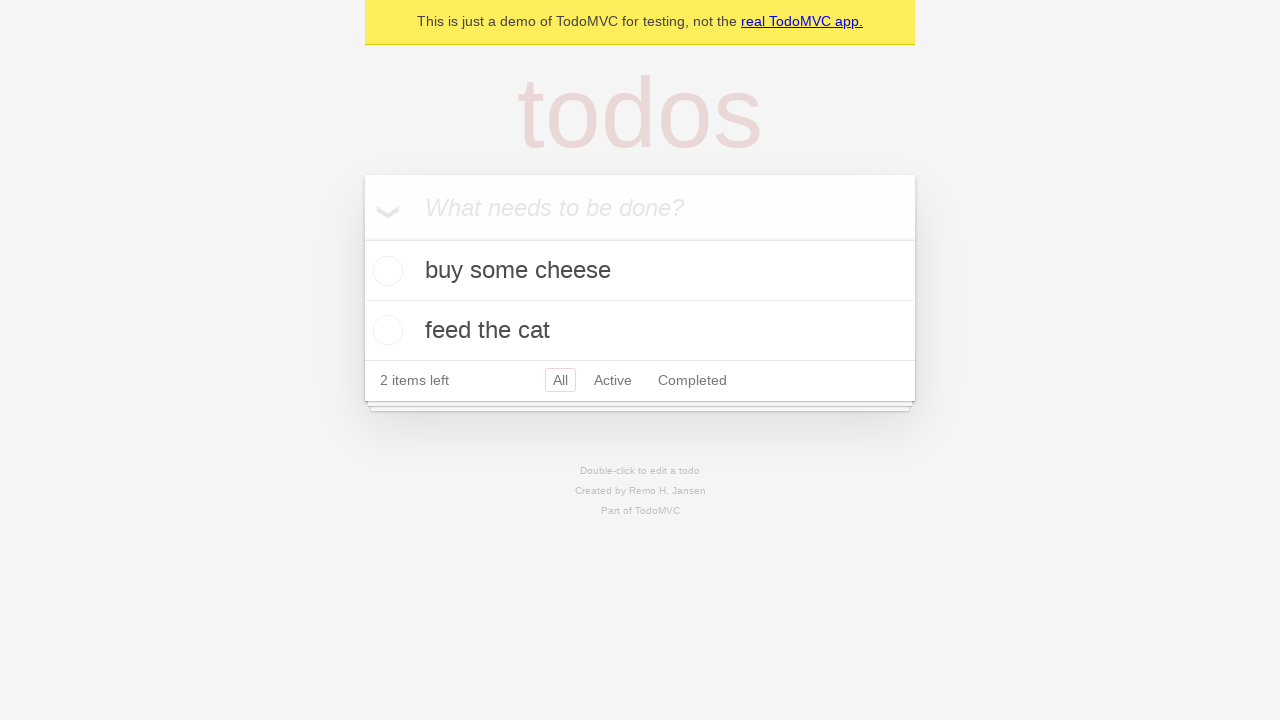

Counter updated to display '2' items
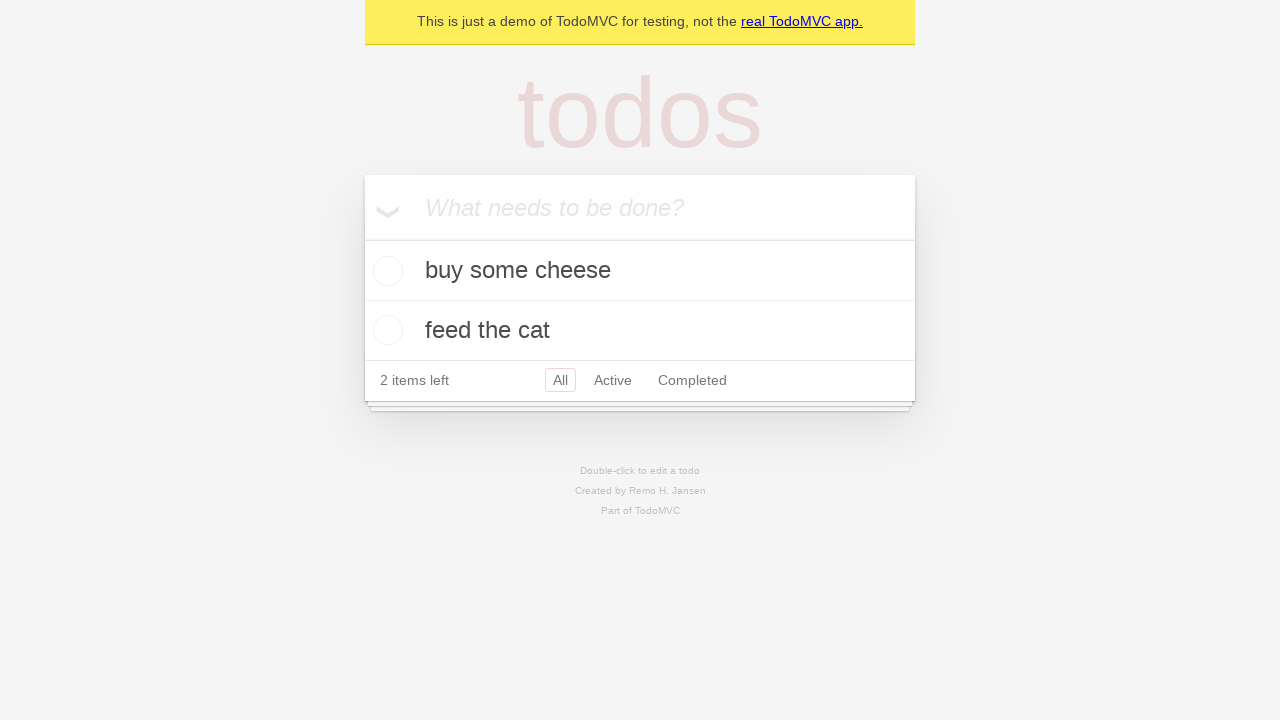

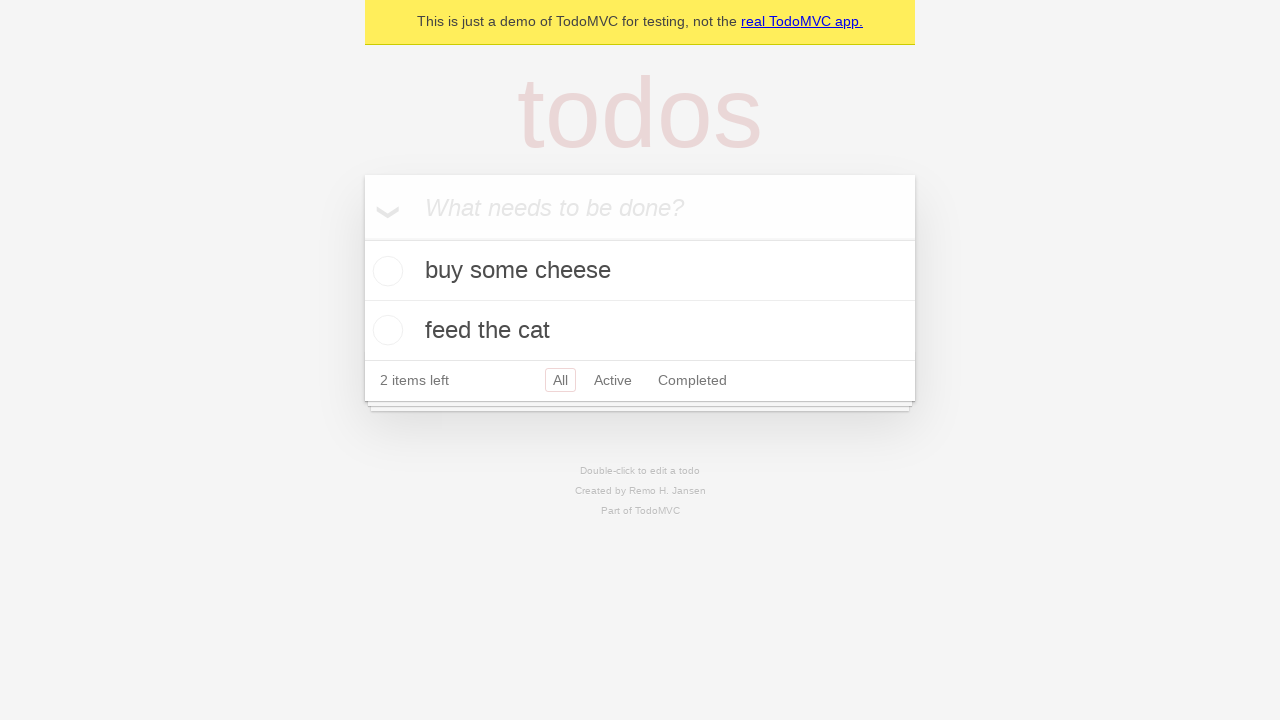